Navigates to GitHub homepage and interacts with all links on the page by finding them and extracting their text content

Starting URL: https://github.com

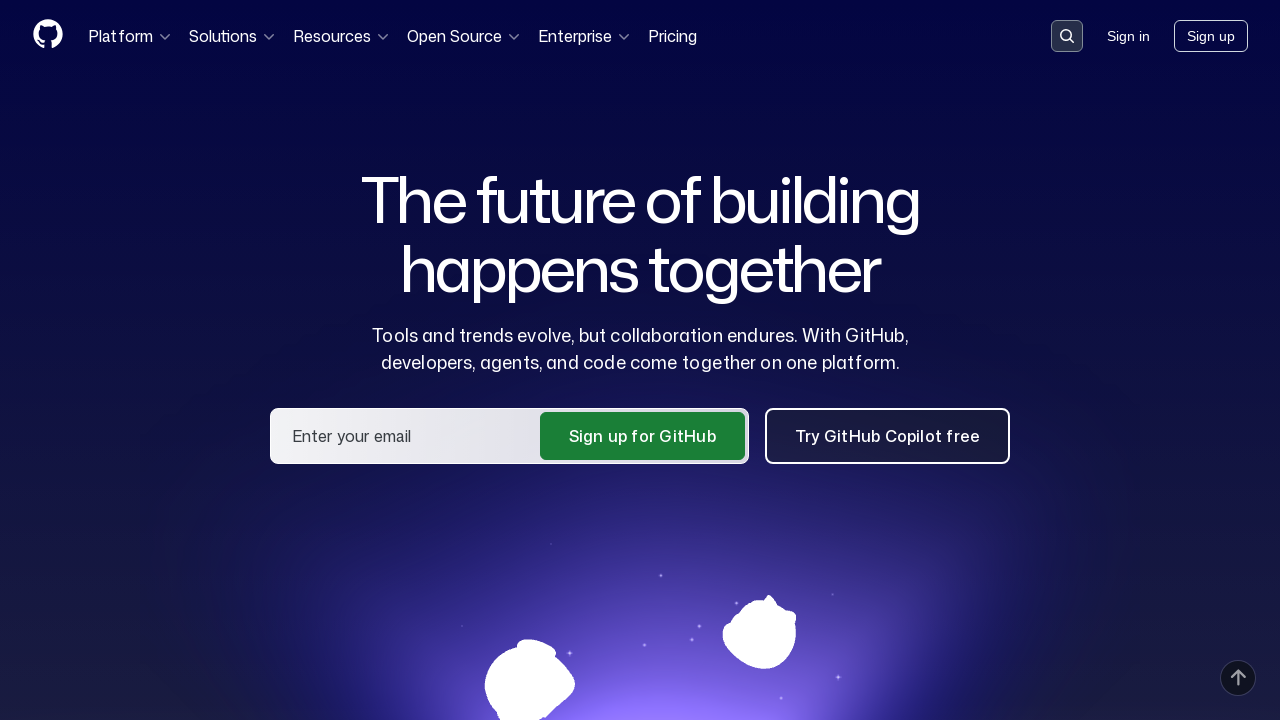

Navigated to GitHub homepage
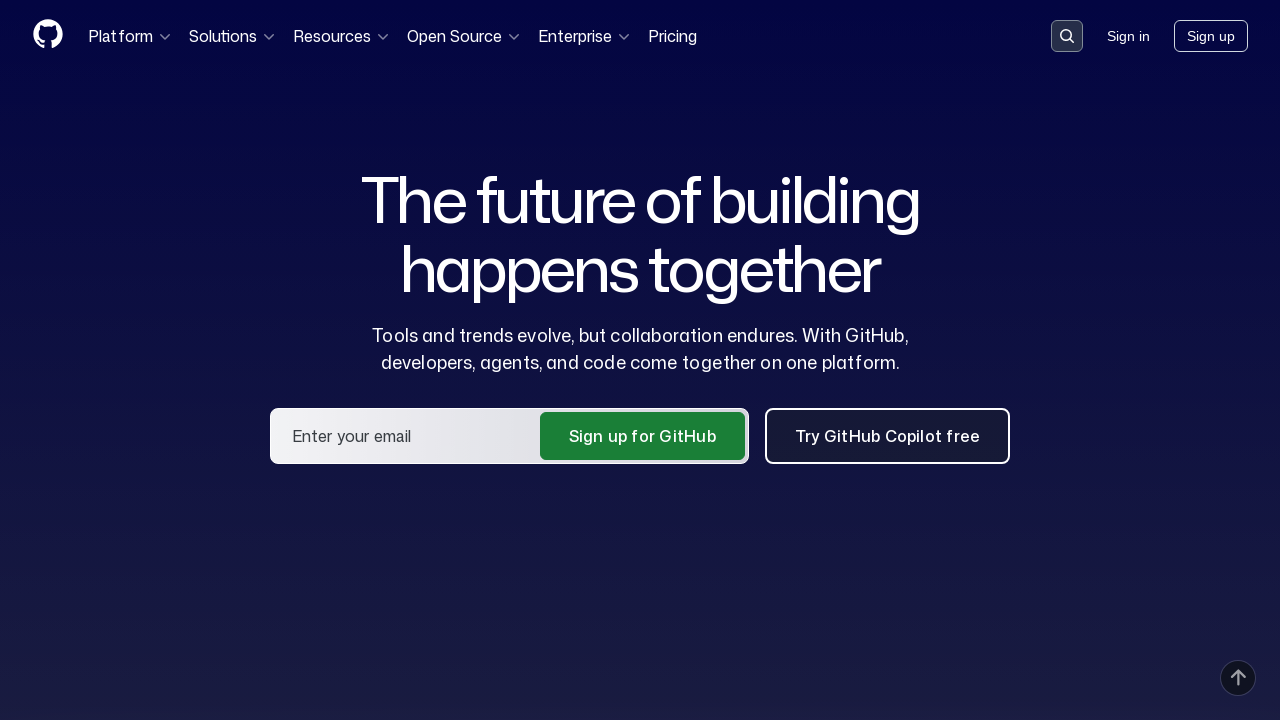

Found all links on the page
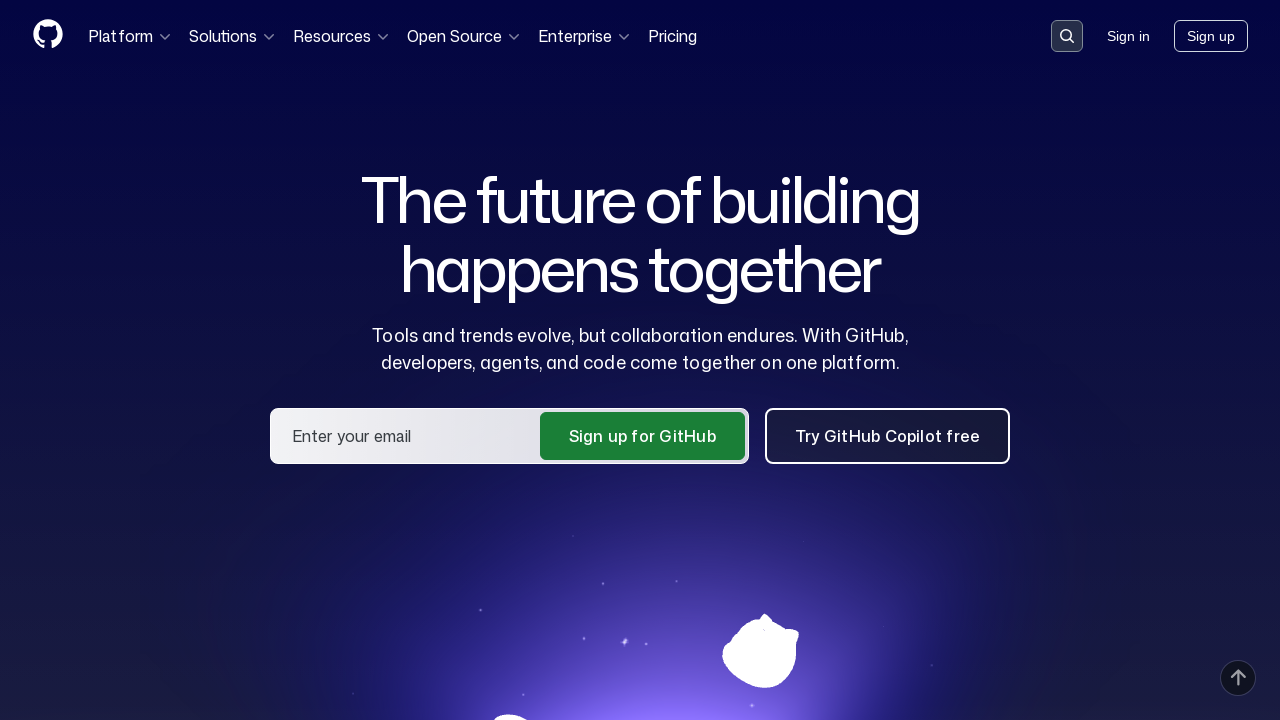

Extracted text content from 148 non-empty links
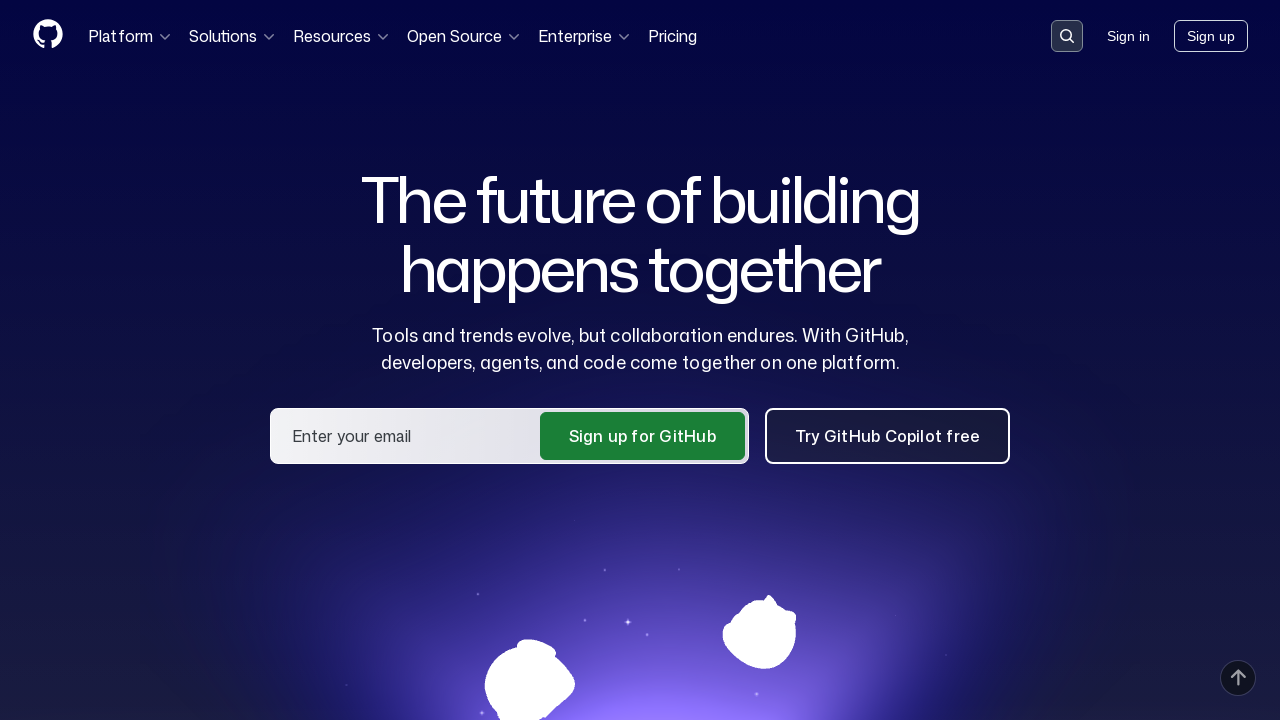

Verified that 152 links were found on the page
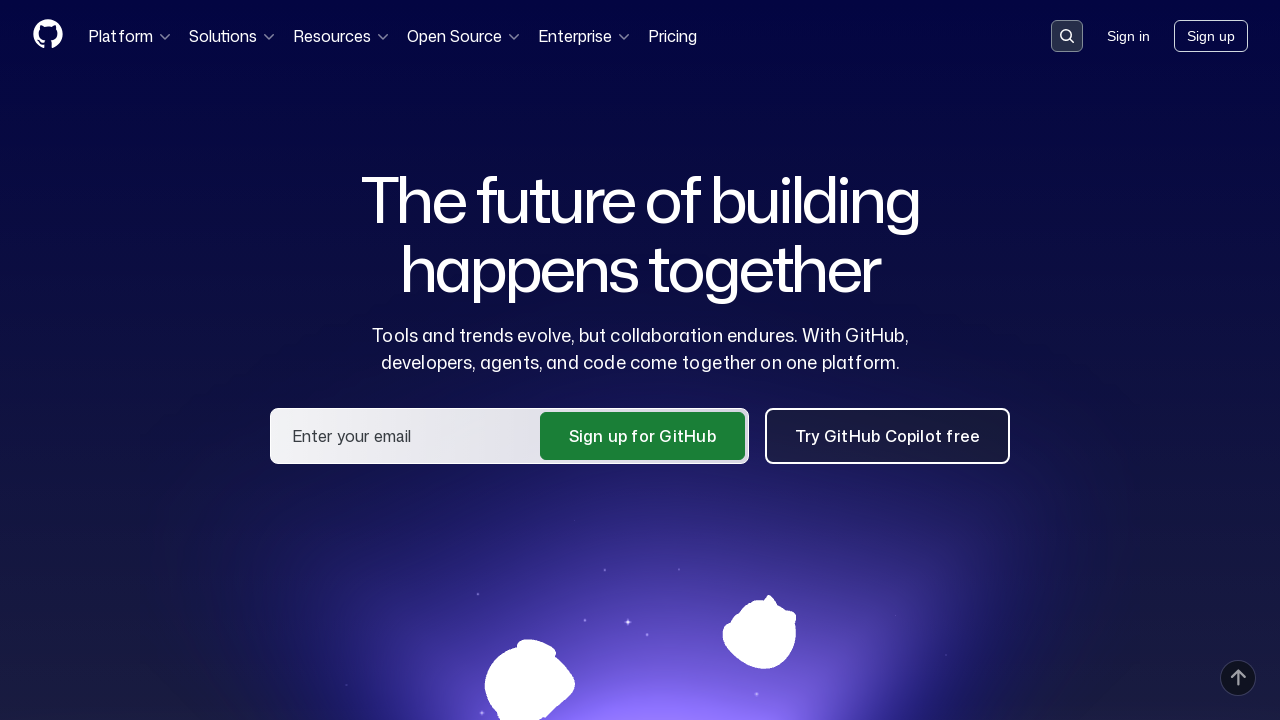

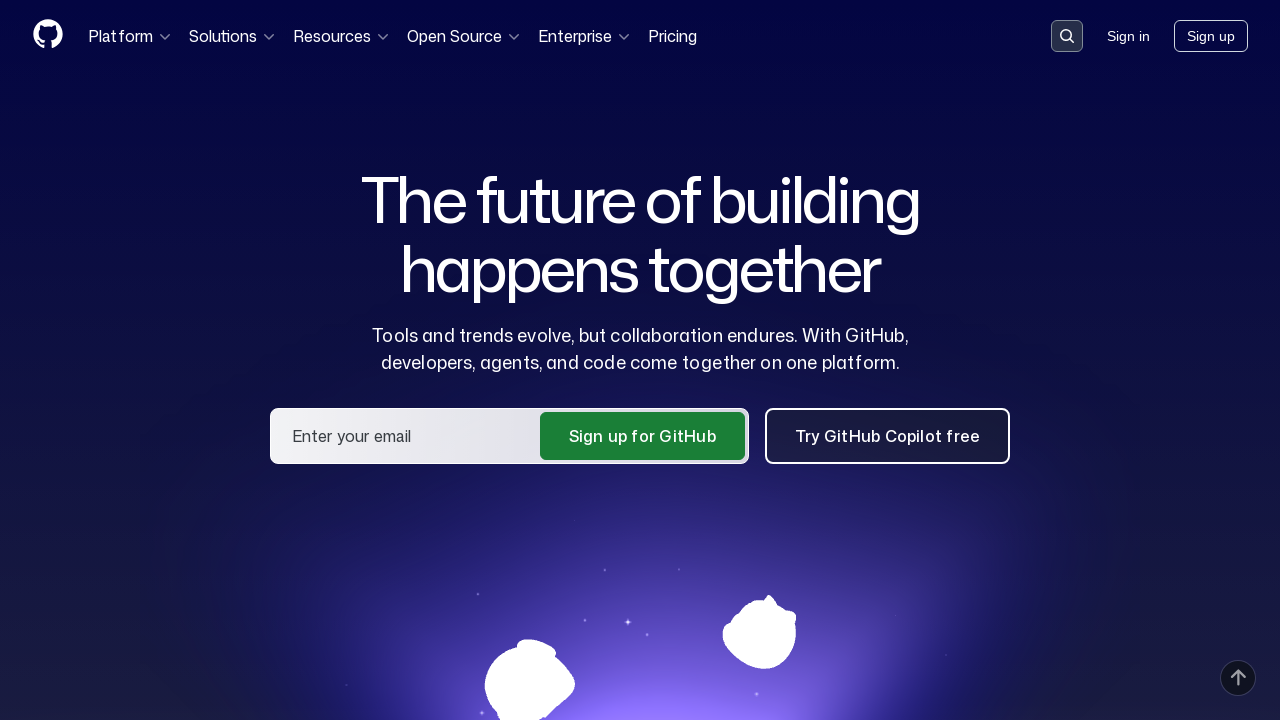